Tests drag and drop functionality on jQueryUI demo page by dragging an element from source to destination within an iframe

Starting URL: https://jqueryui.com/droppable/

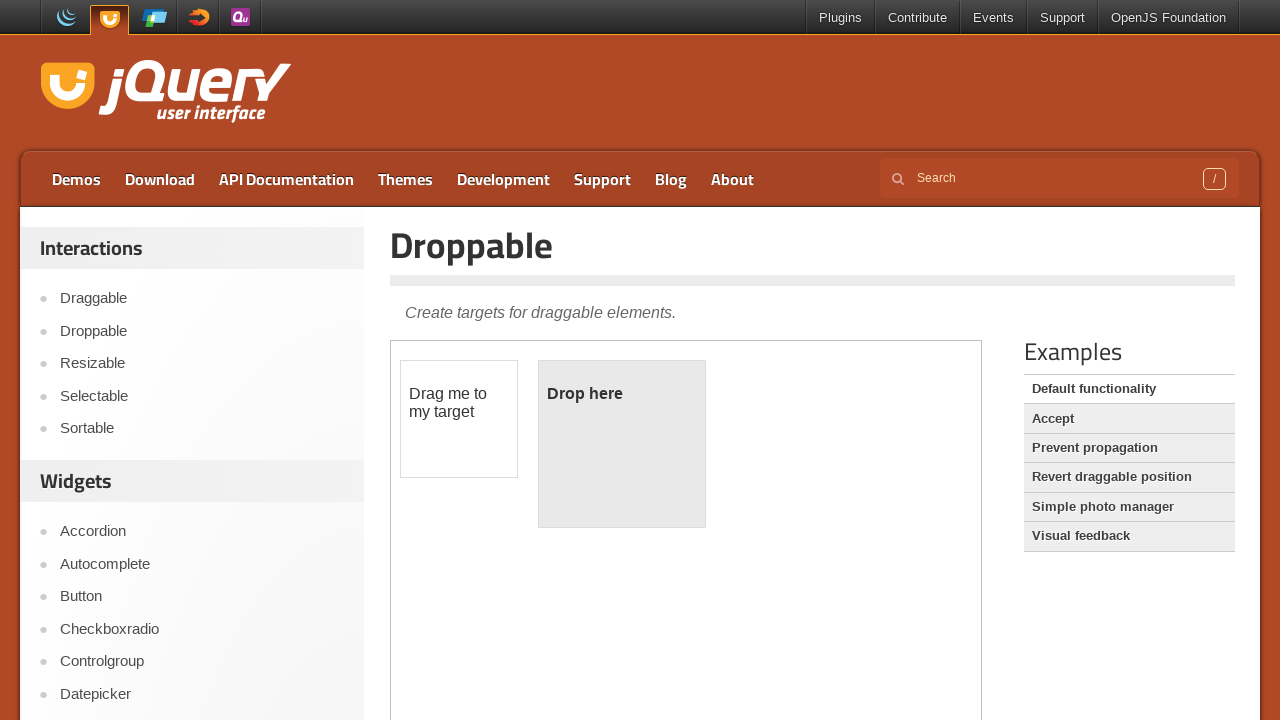

Navigated to jQueryUI droppable demo page
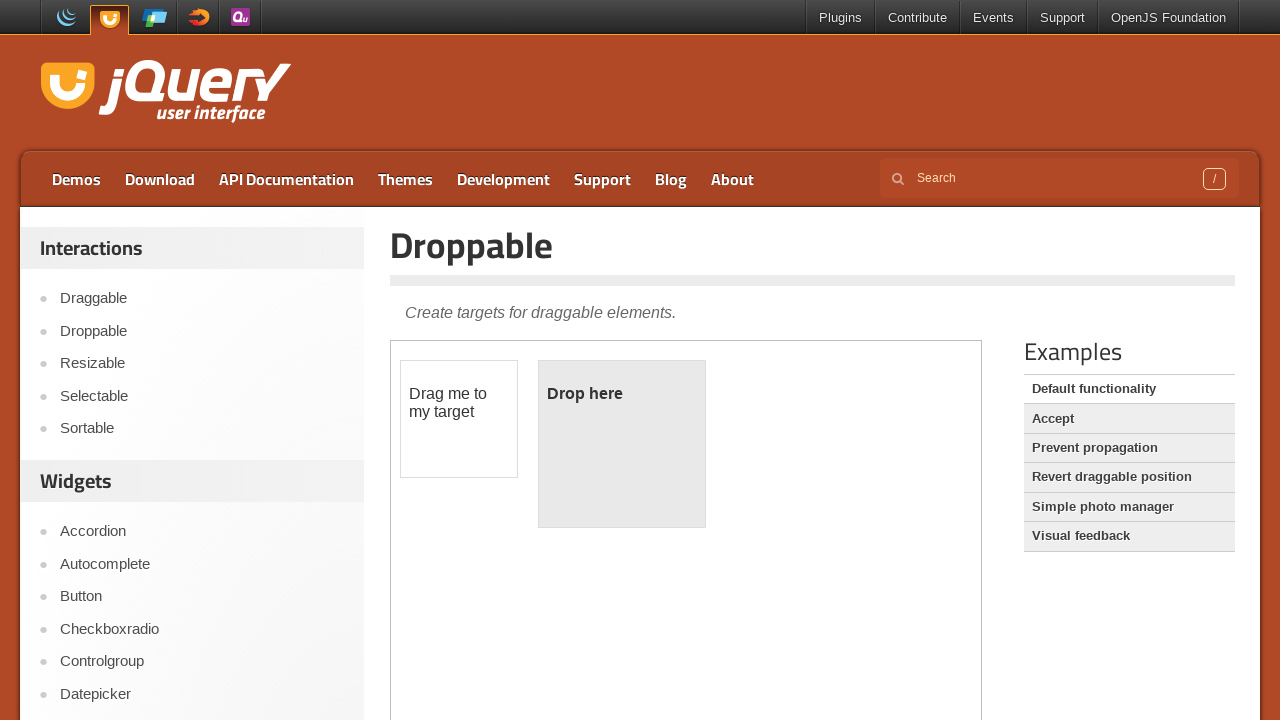

Located demo iframe
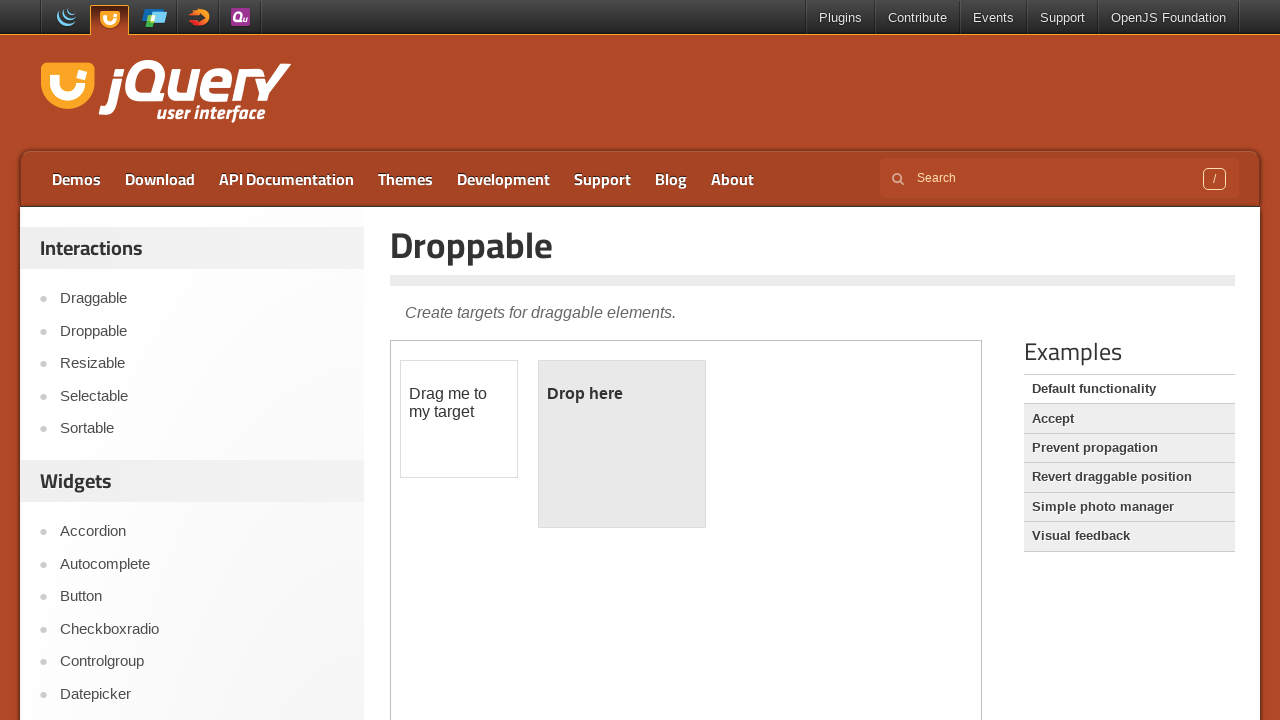

Located draggable source element
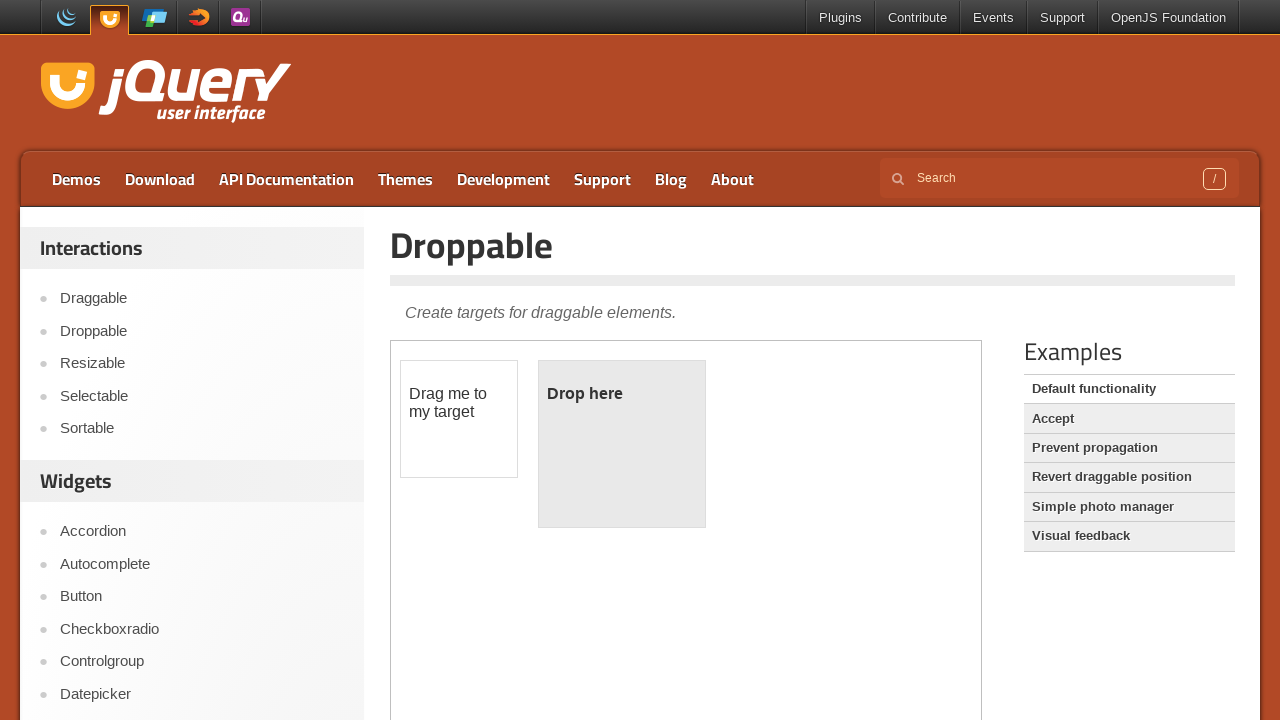

Located droppable destination element
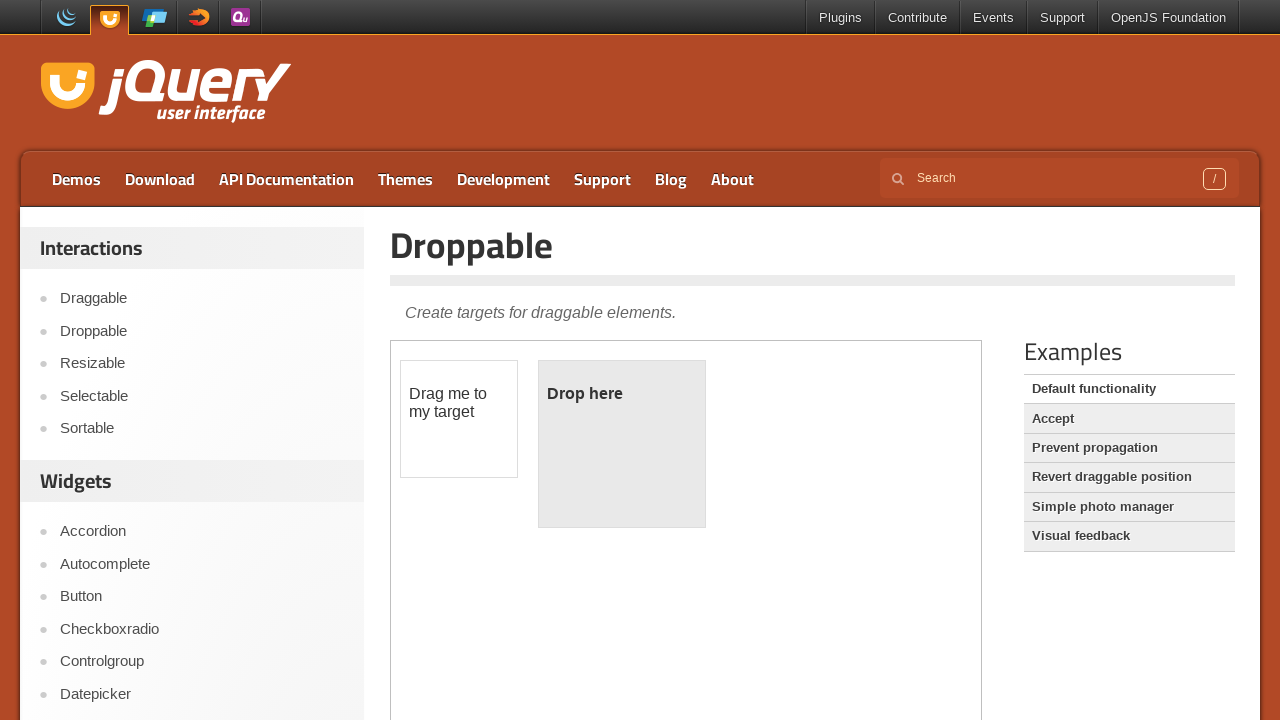

Dragged source element to destination element at (622, 444)
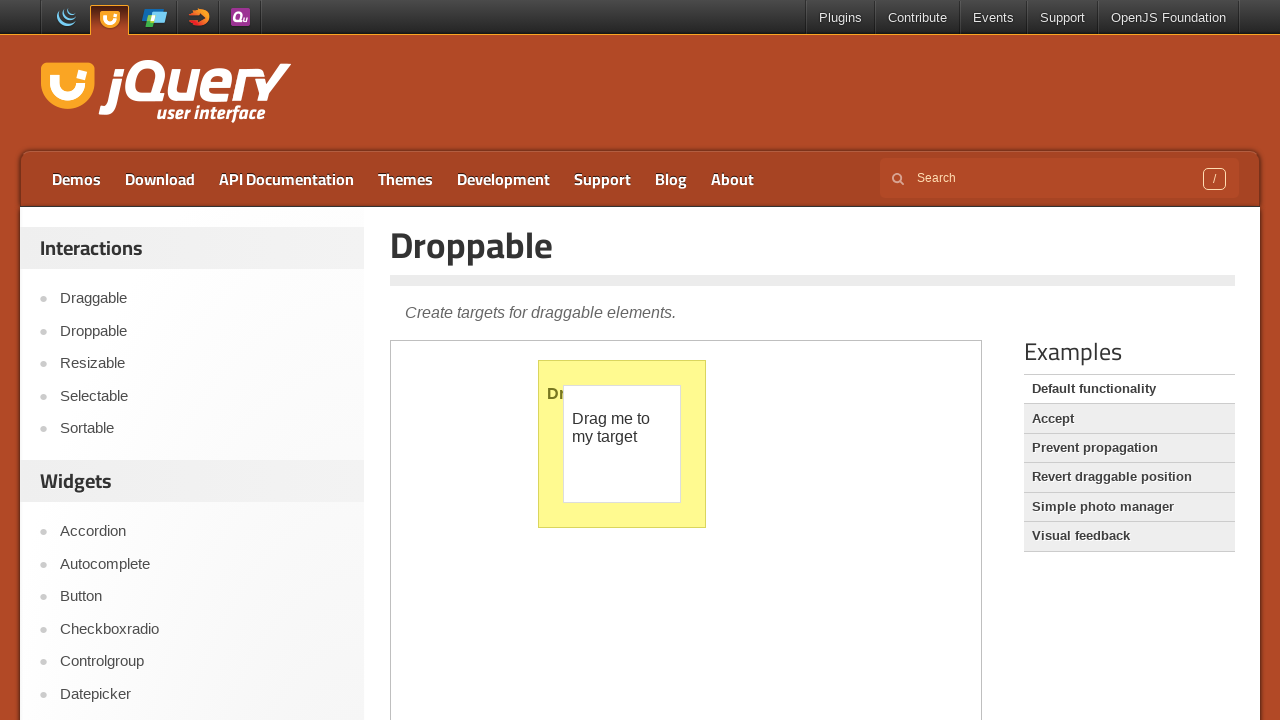

Verified drop was successful - droppable element now shows 'Dropped!' text
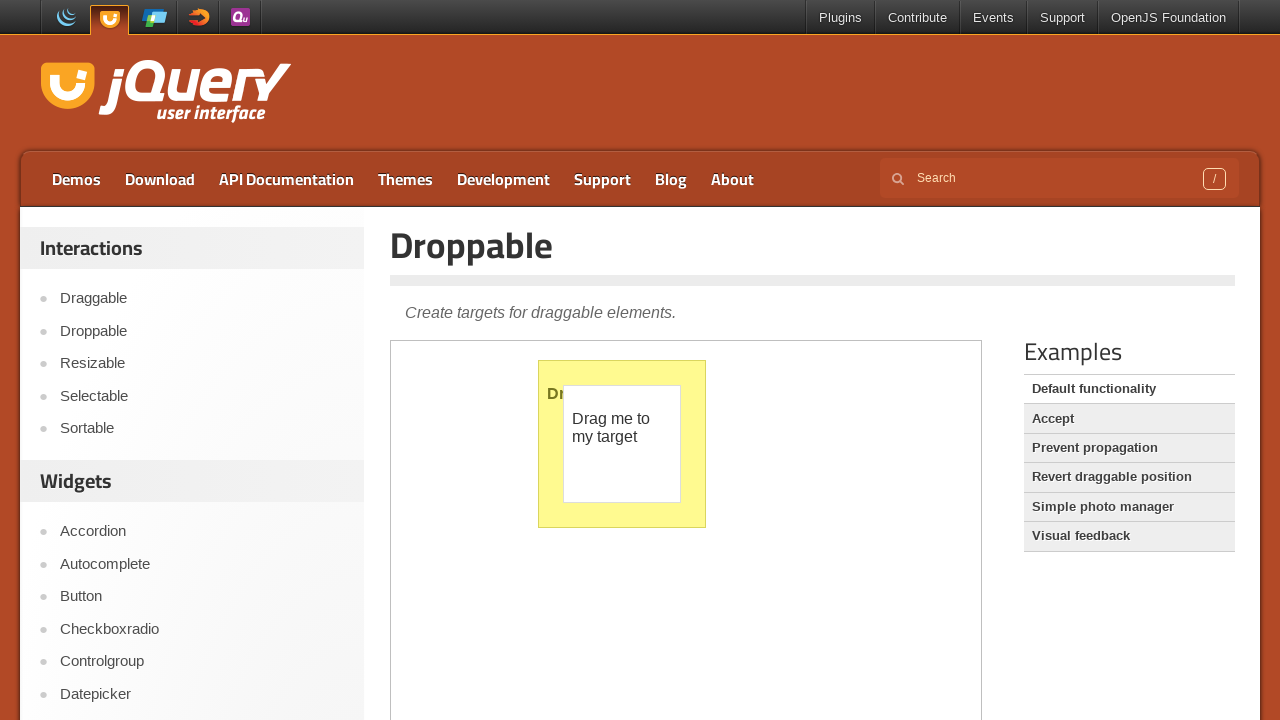

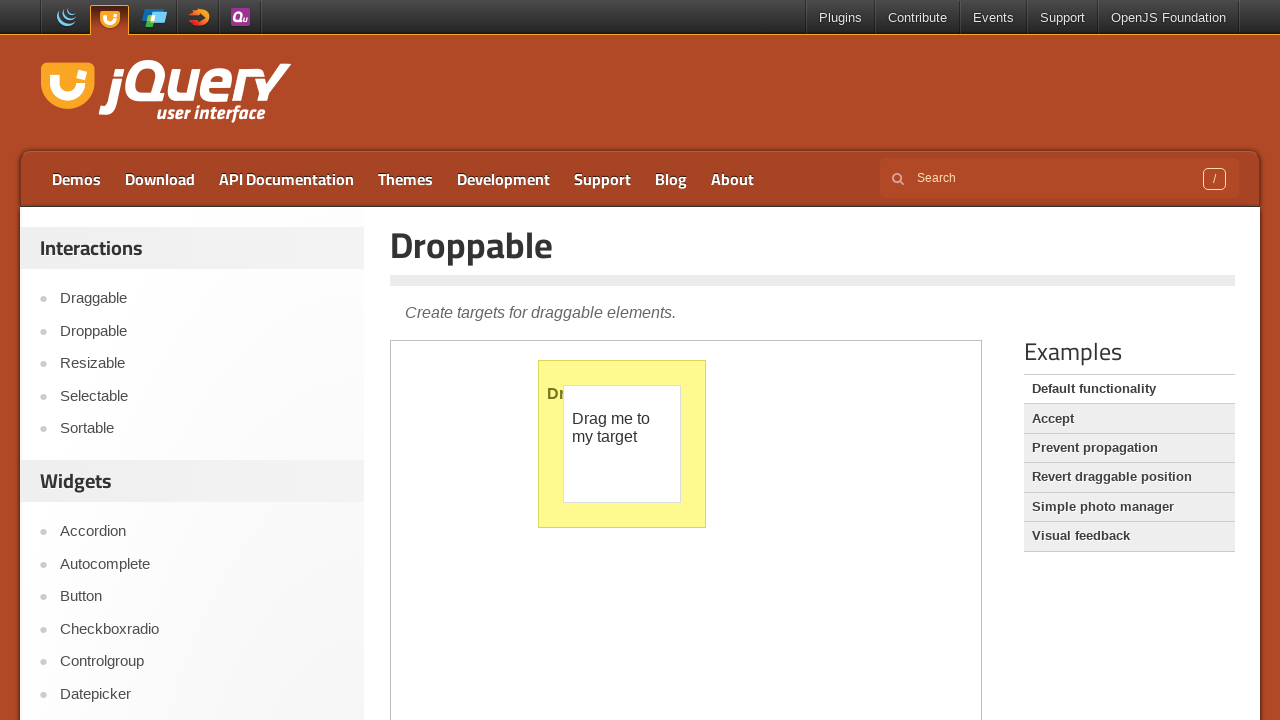